Navigates to a page with many elements and highlights a specific element by temporarily applying a red dashed border style to it, demonstrating element visualization for debugging purposes.

Starting URL: http://the-internet.herokuapp.com/large

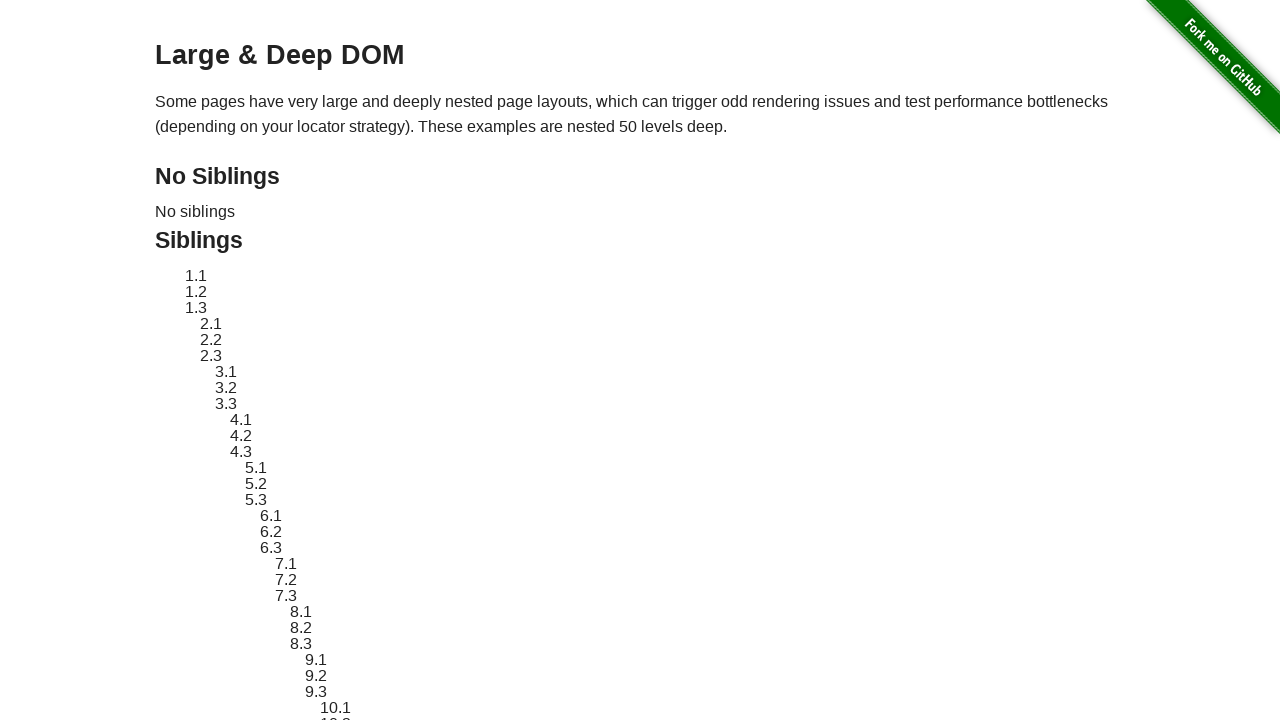

Navigated to the-internet.herokuapp.com/large
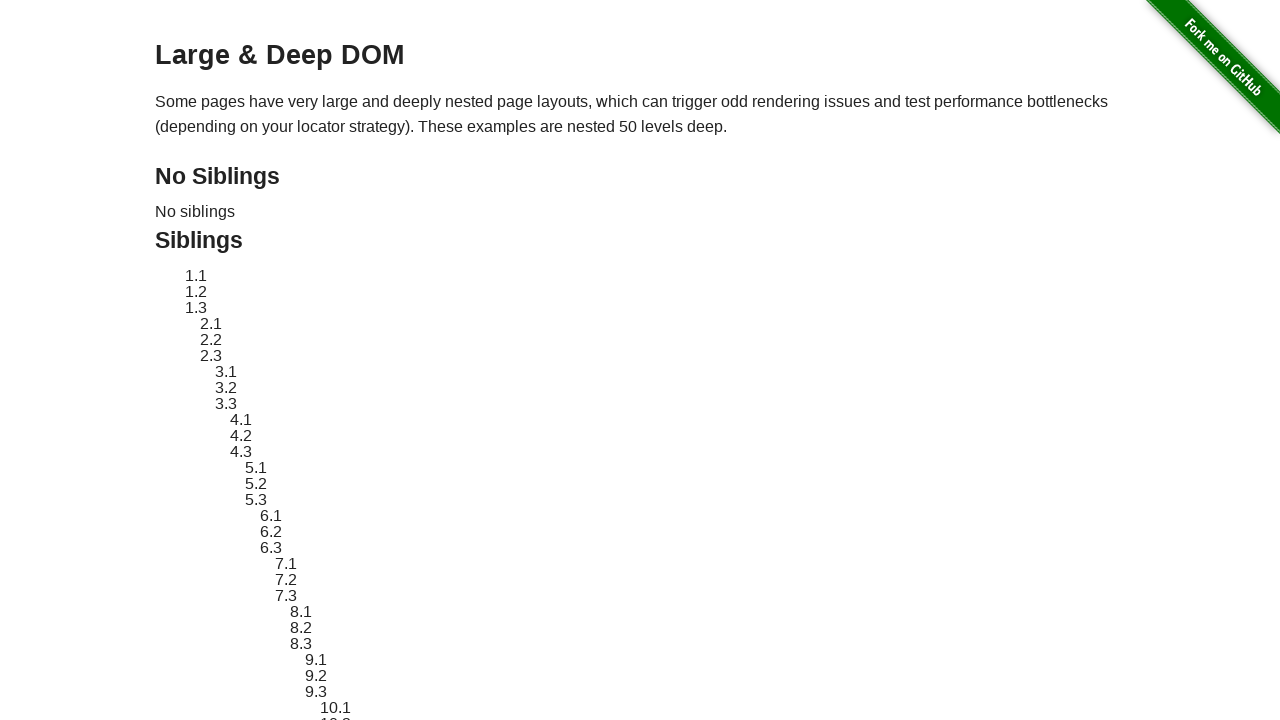

Element #sibling-2.3 is present on the page
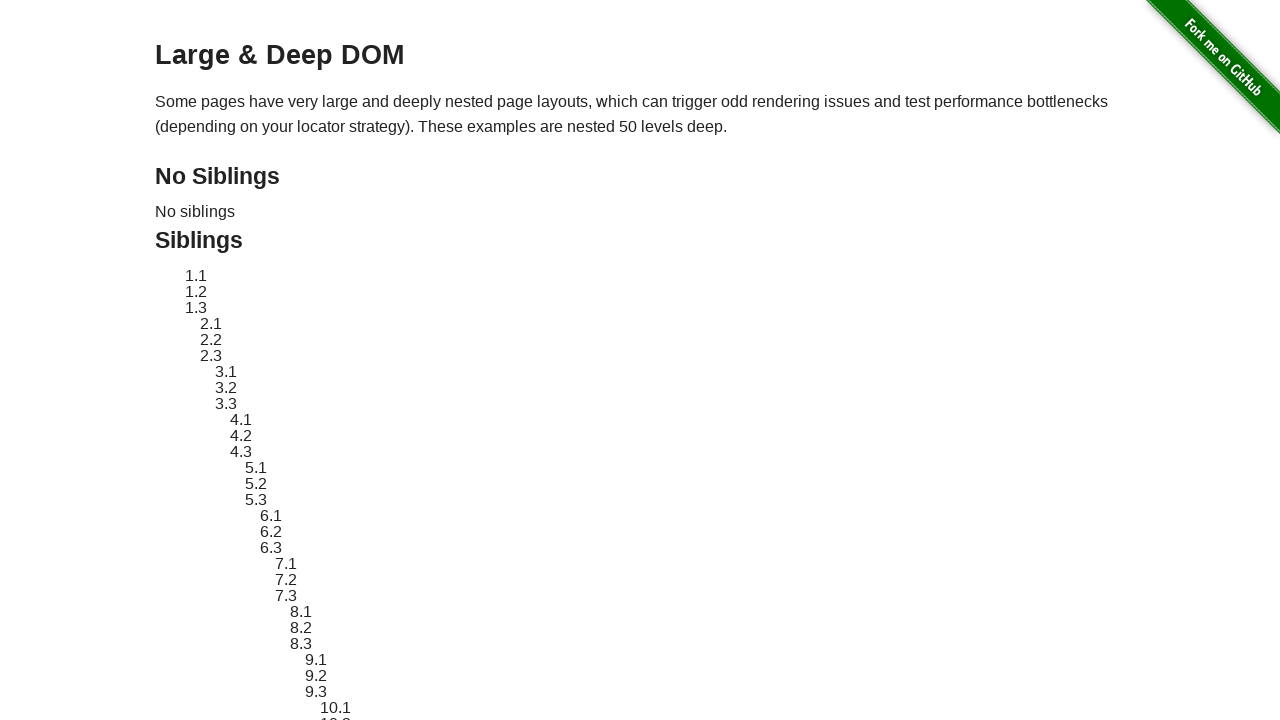

Located element #sibling-2.3 using locator
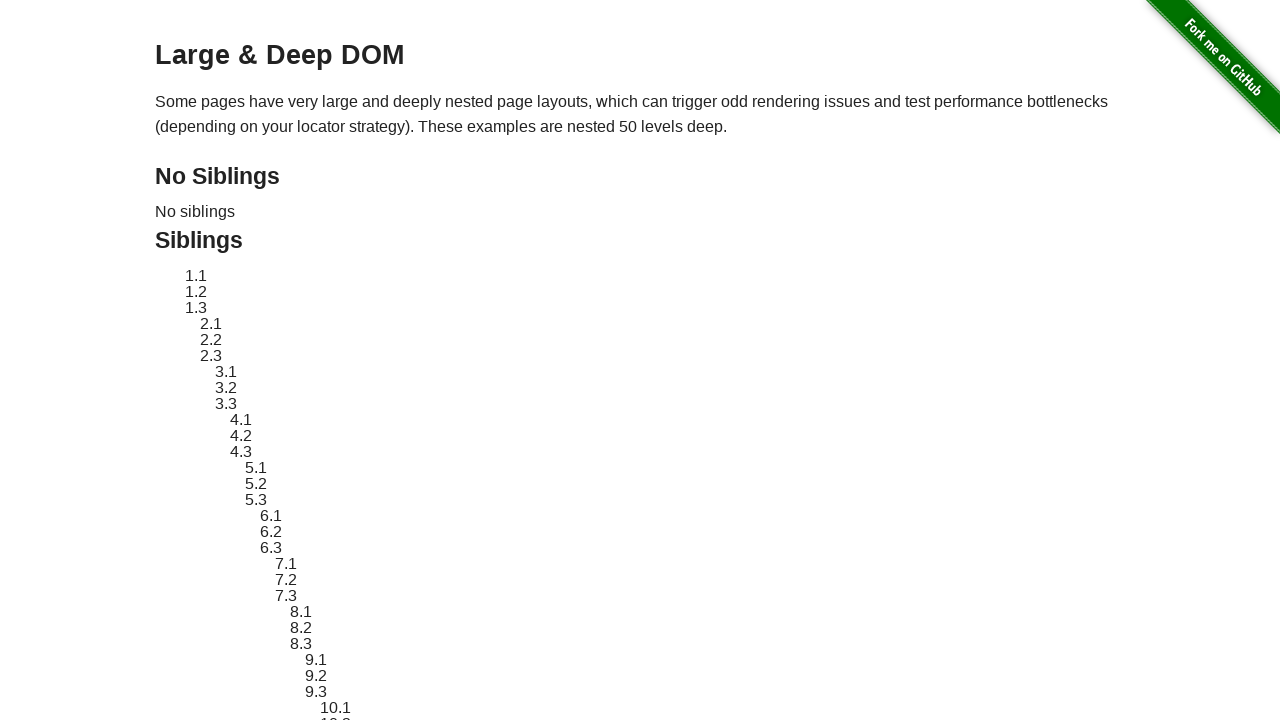

Applied red dashed border highlight style to element #sibling-2.3
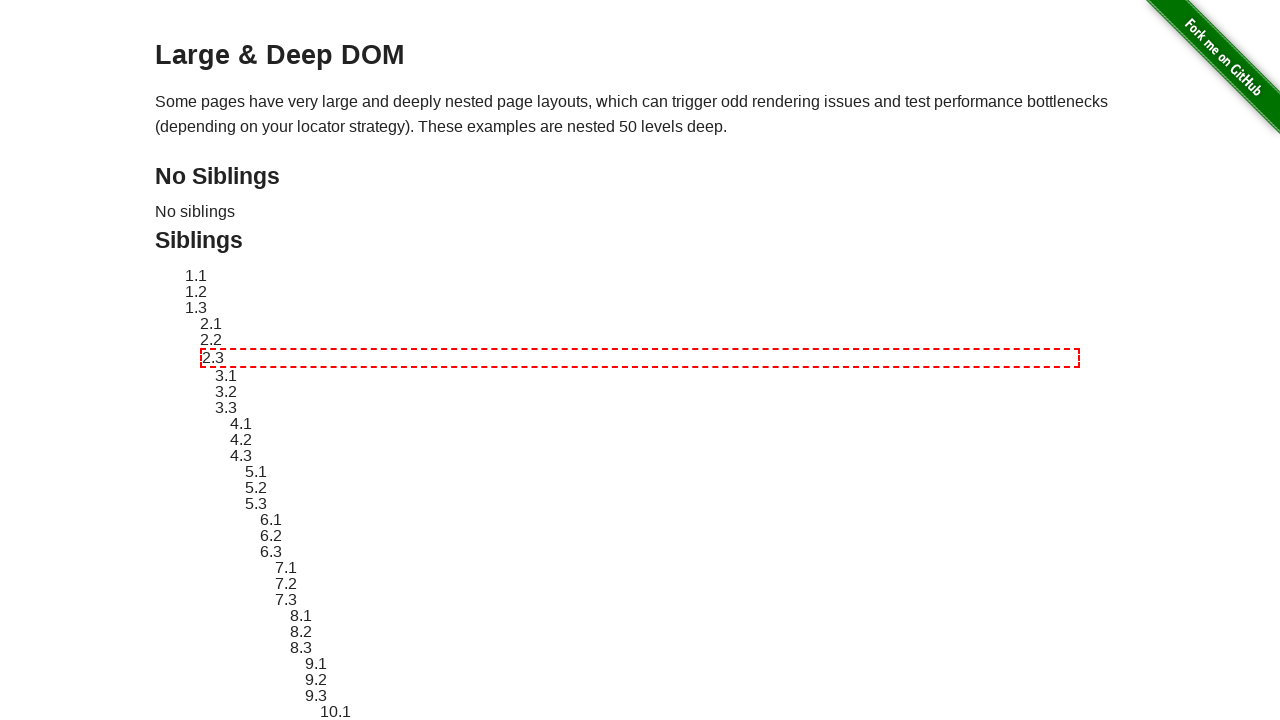

Waited 3 seconds to display the highlight effect
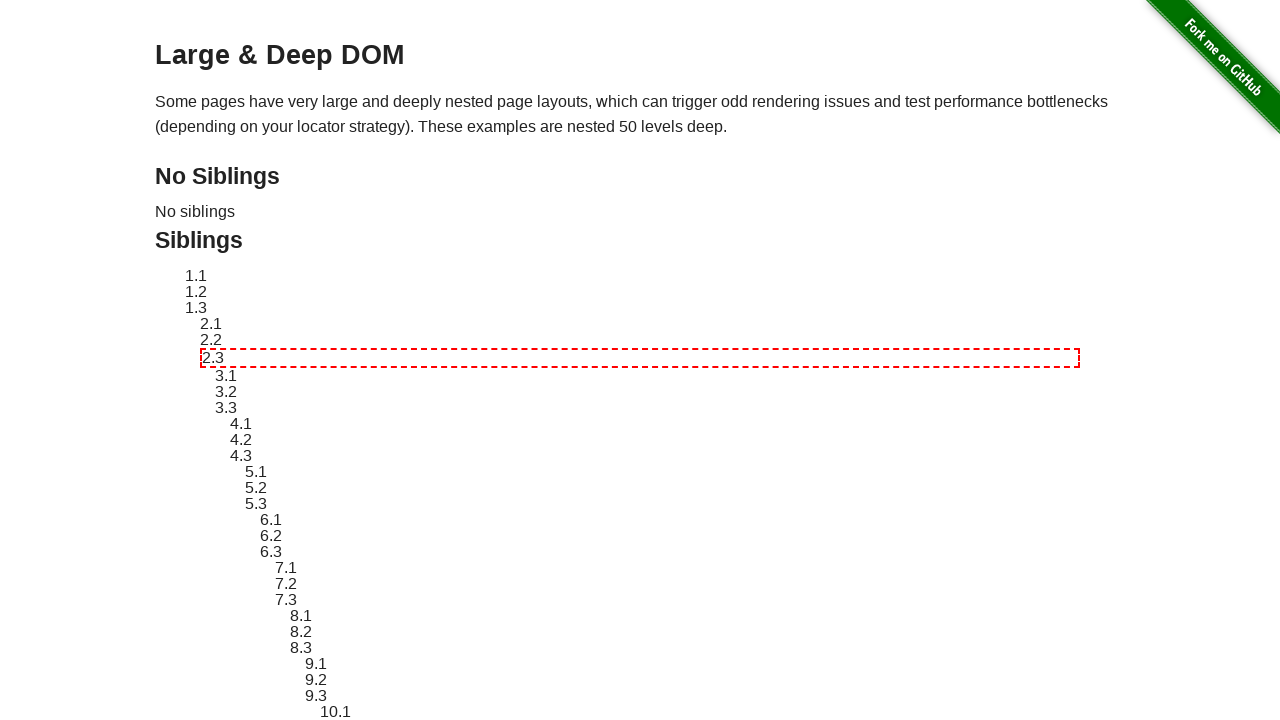

Removed the highlight style from element #sibling-2.3
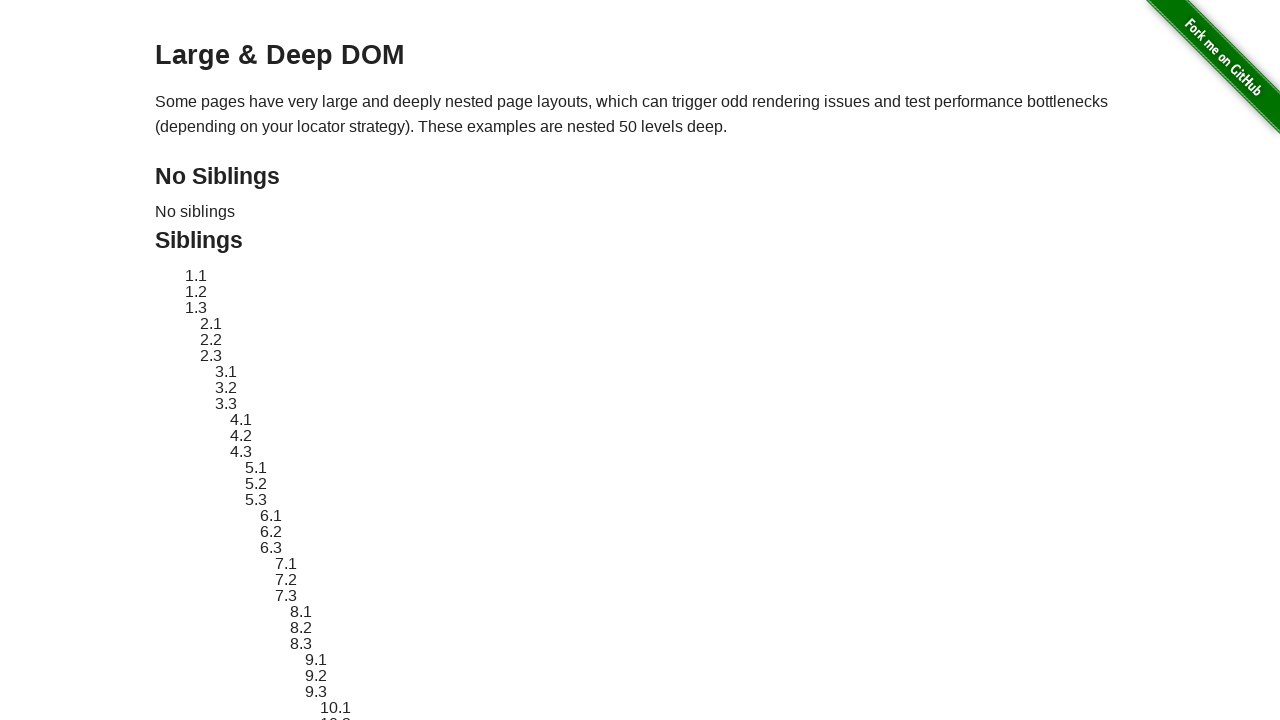

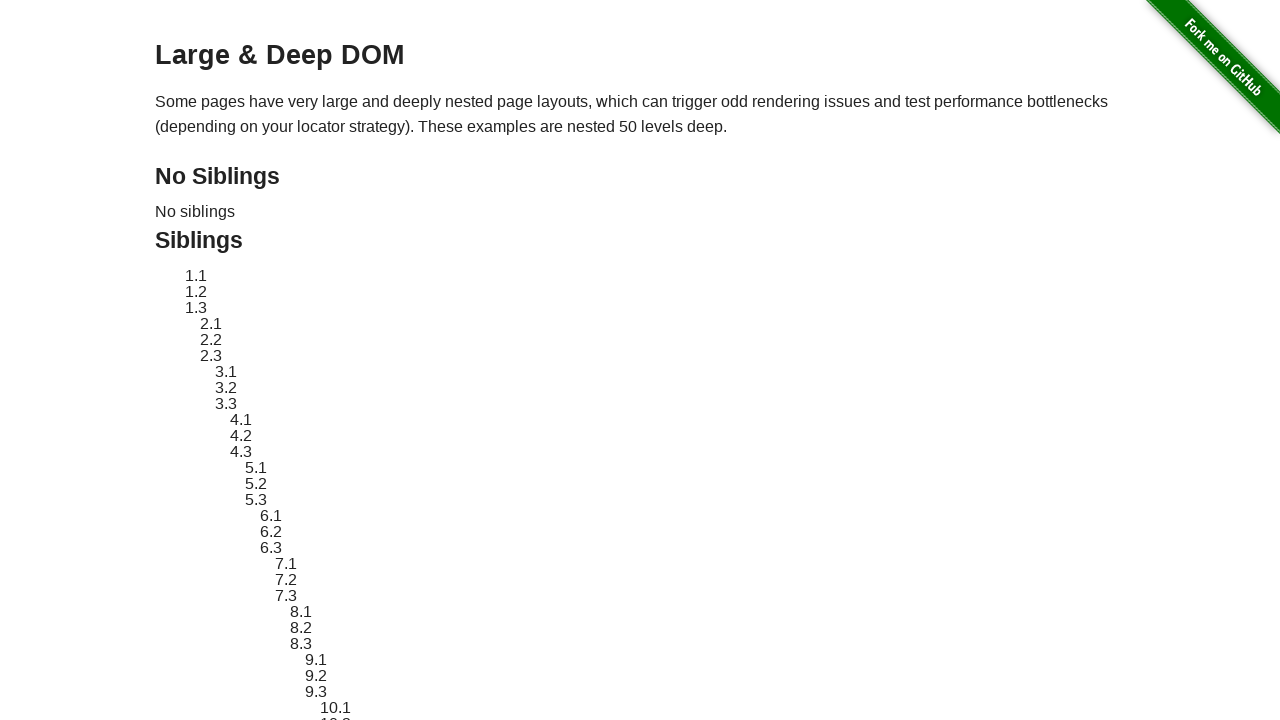